Tests that the page has a non-empty title tag

Starting URL: https://parsmedia.info

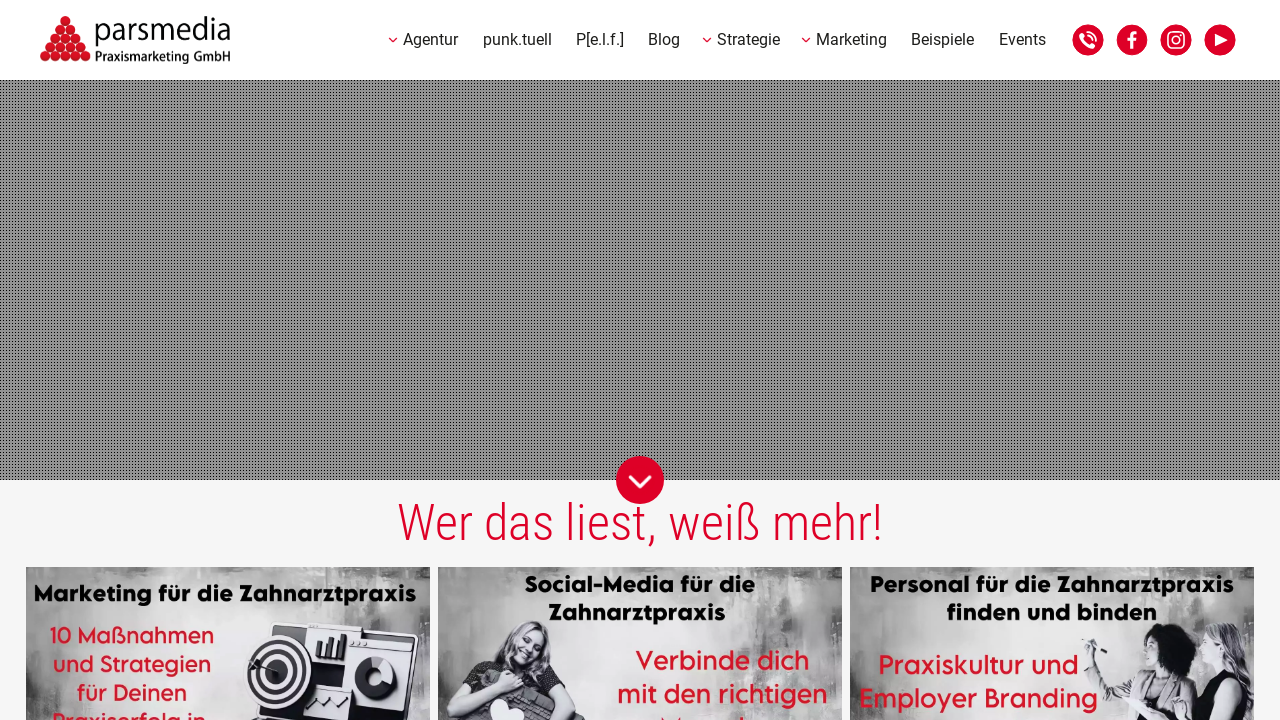

Navigated to https://parsmedia.info
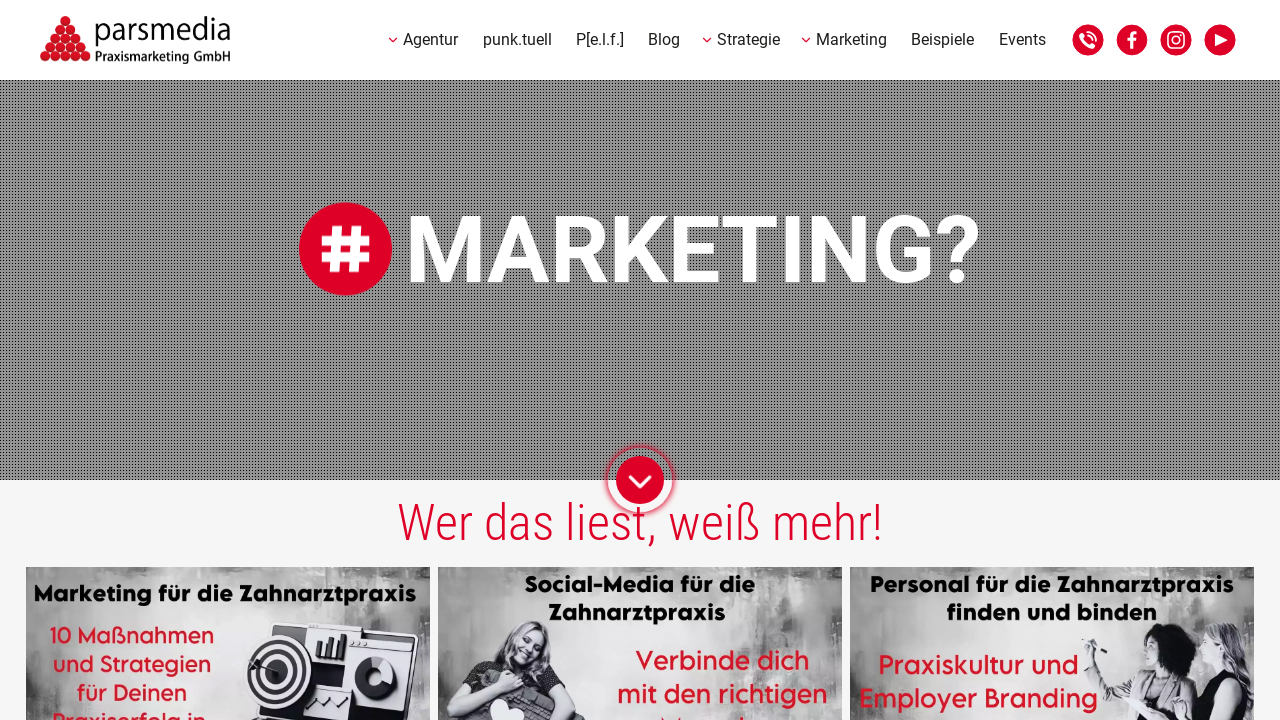

Retrieved page title
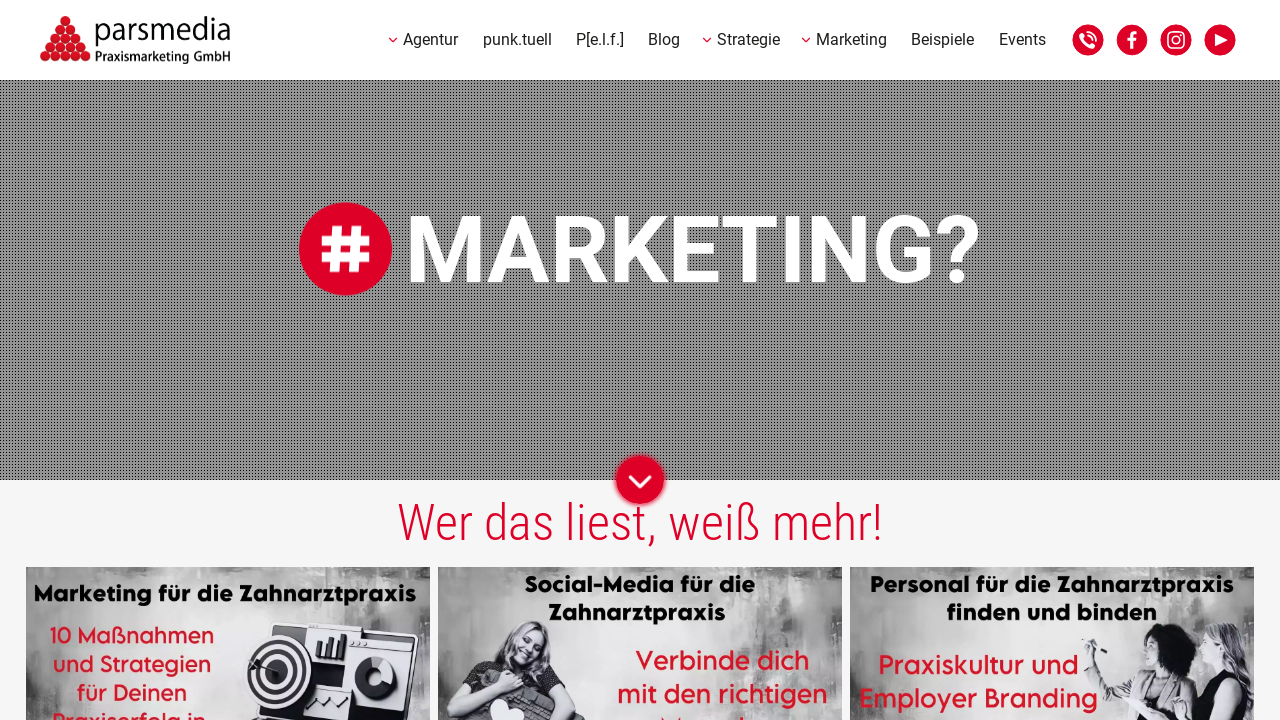

Verified that page title is not empty
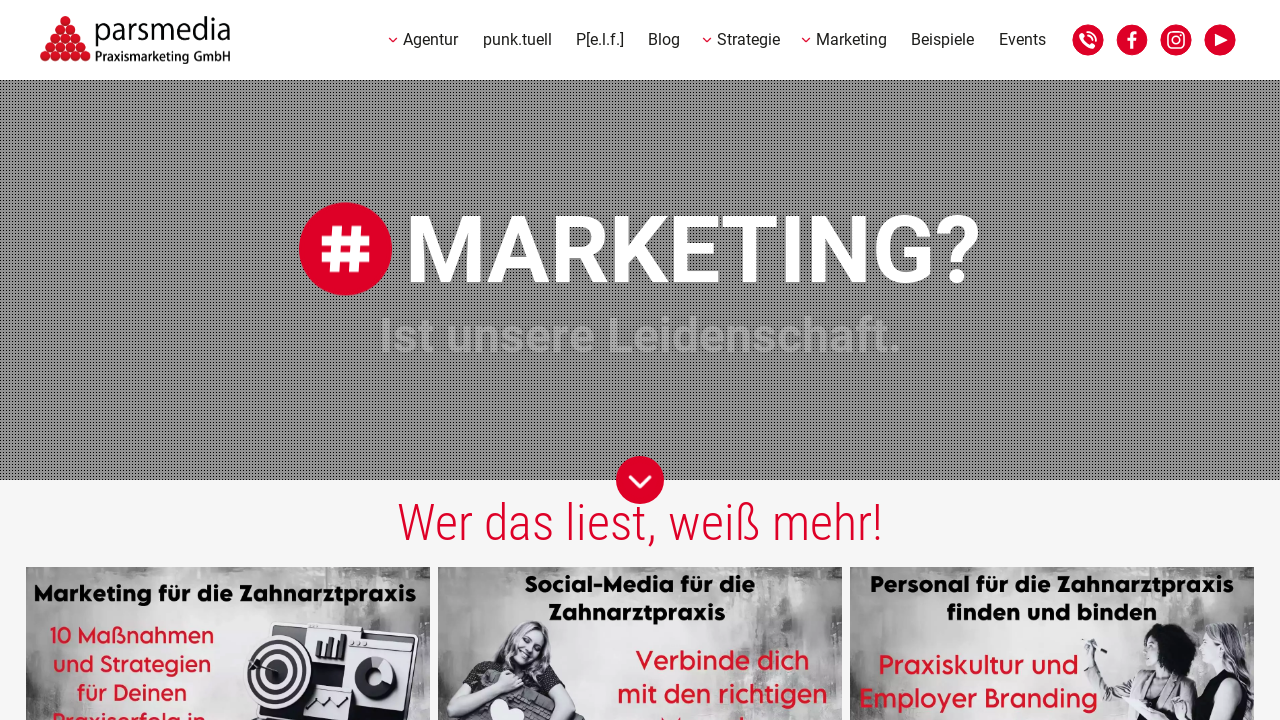

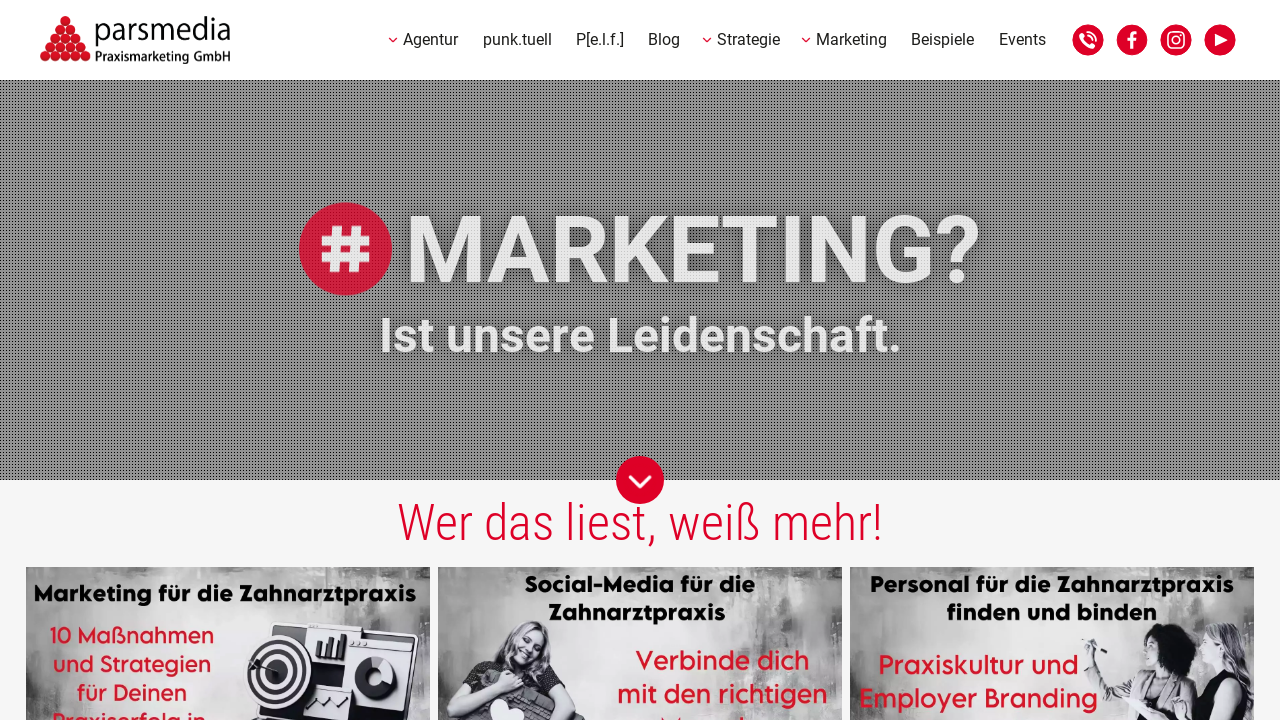